Tests that new todo items are appended to the bottom of the list

Starting URL: https://demo.playwright.dev/todomvc

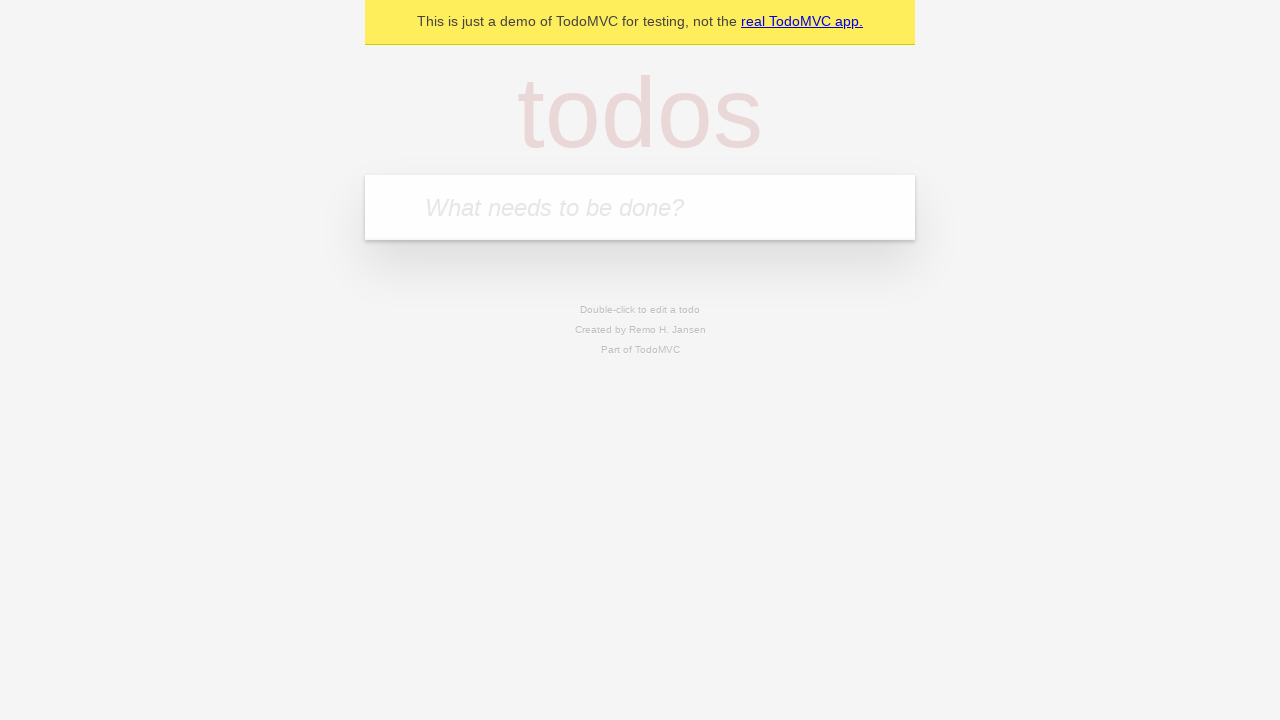

Filled todo input with 'buy some cheese' on internal:attr=[placeholder="What needs to be done?"i]
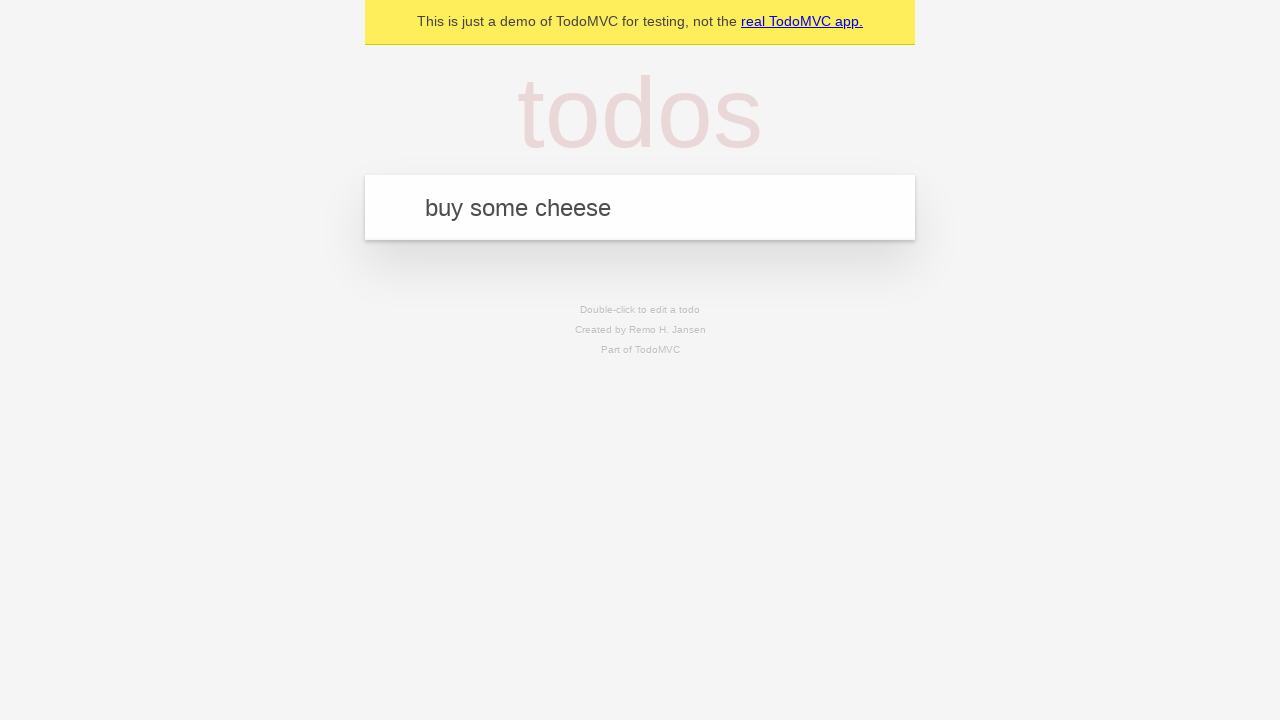

Pressed Enter to add 'buy some cheese' to the todo list on internal:attr=[placeholder="What needs to be done?"i]
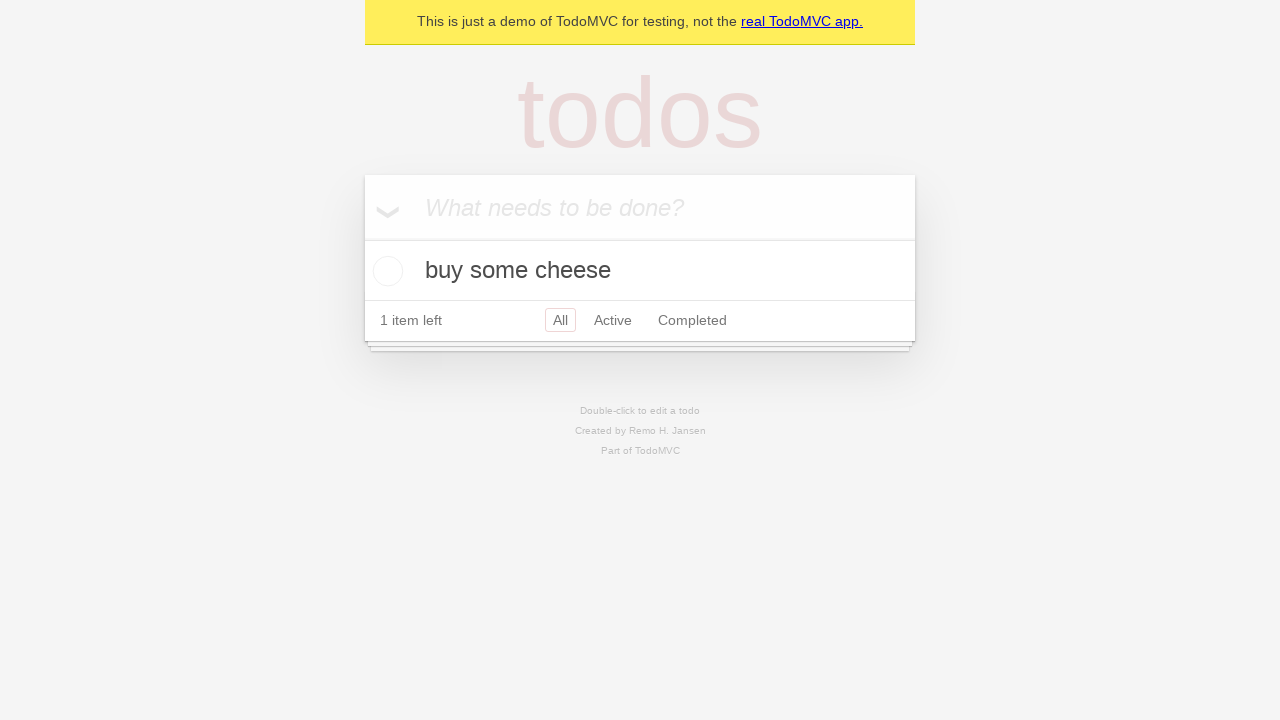

Filled todo input with 'feed the cat' on internal:attr=[placeholder="What needs to be done?"i]
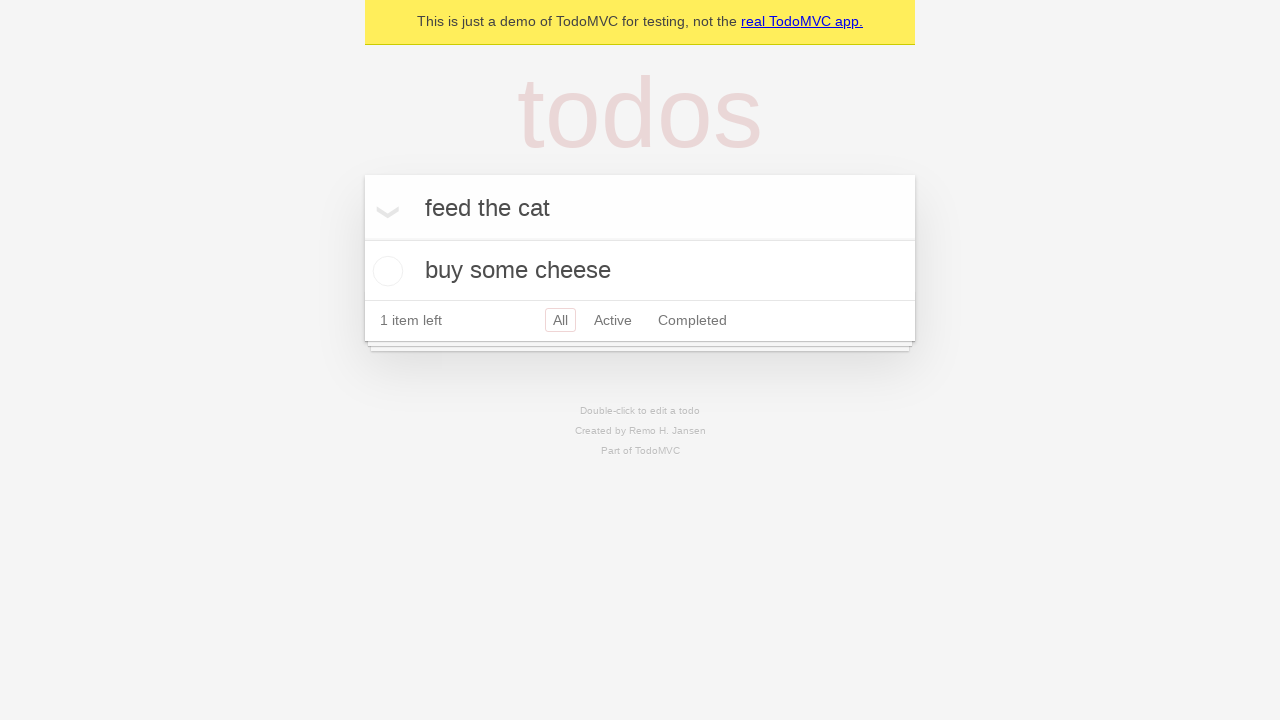

Pressed Enter to add 'feed the cat' to the todo list on internal:attr=[placeholder="What needs to be done?"i]
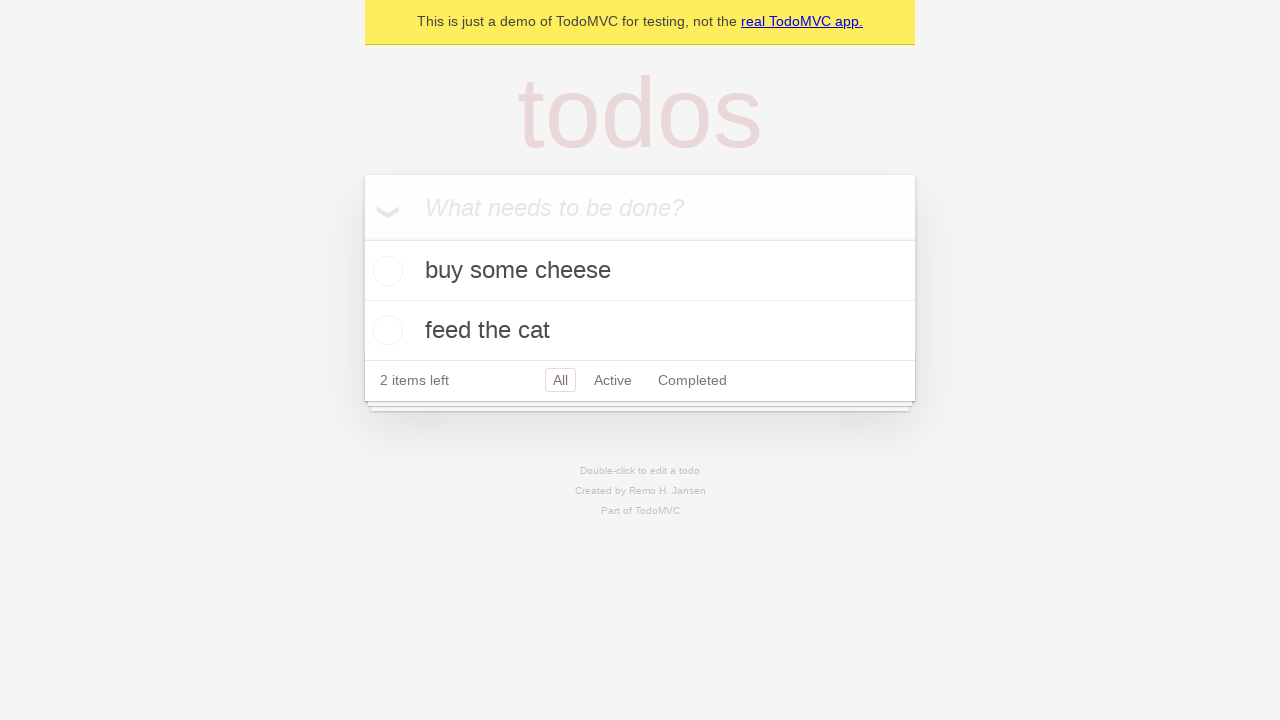

Filled todo input with 'book a doctors appointment' on internal:attr=[placeholder="What needs to be done?"i]
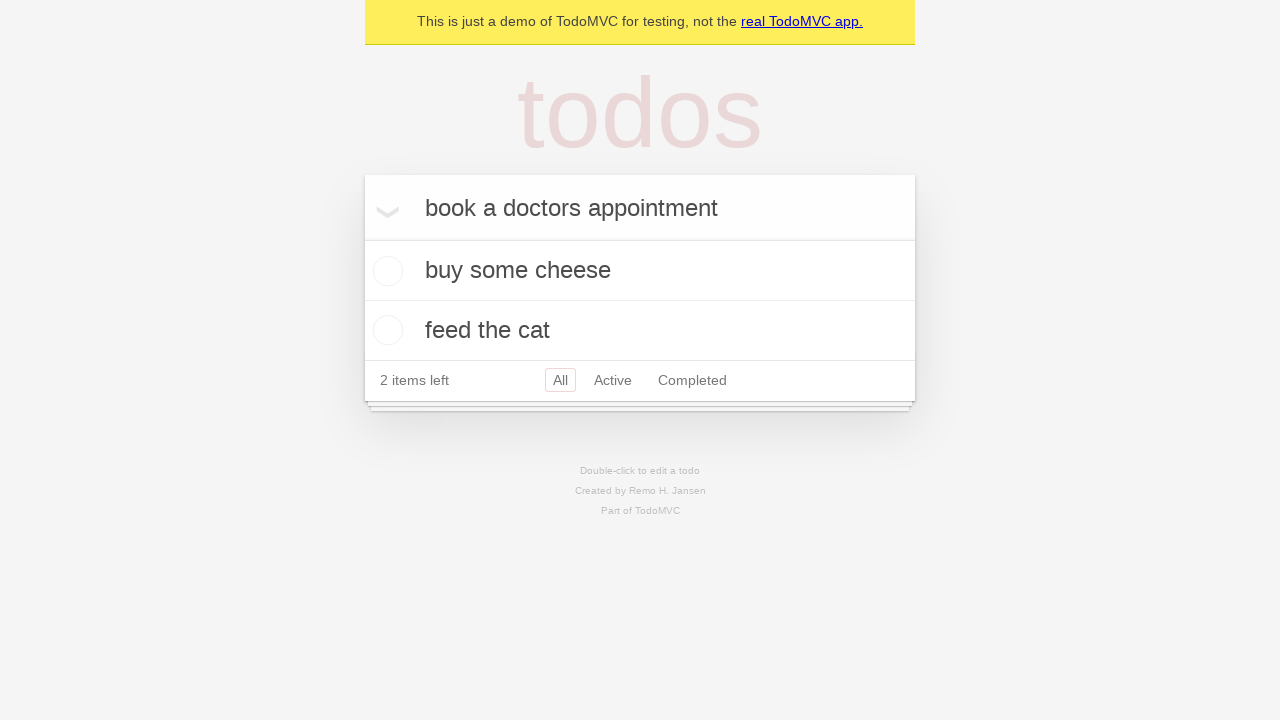

Pressed Enter to add 'book a doctors appointment' to the todo list on internal:attr=[placeholder="What needs to be done?"i]
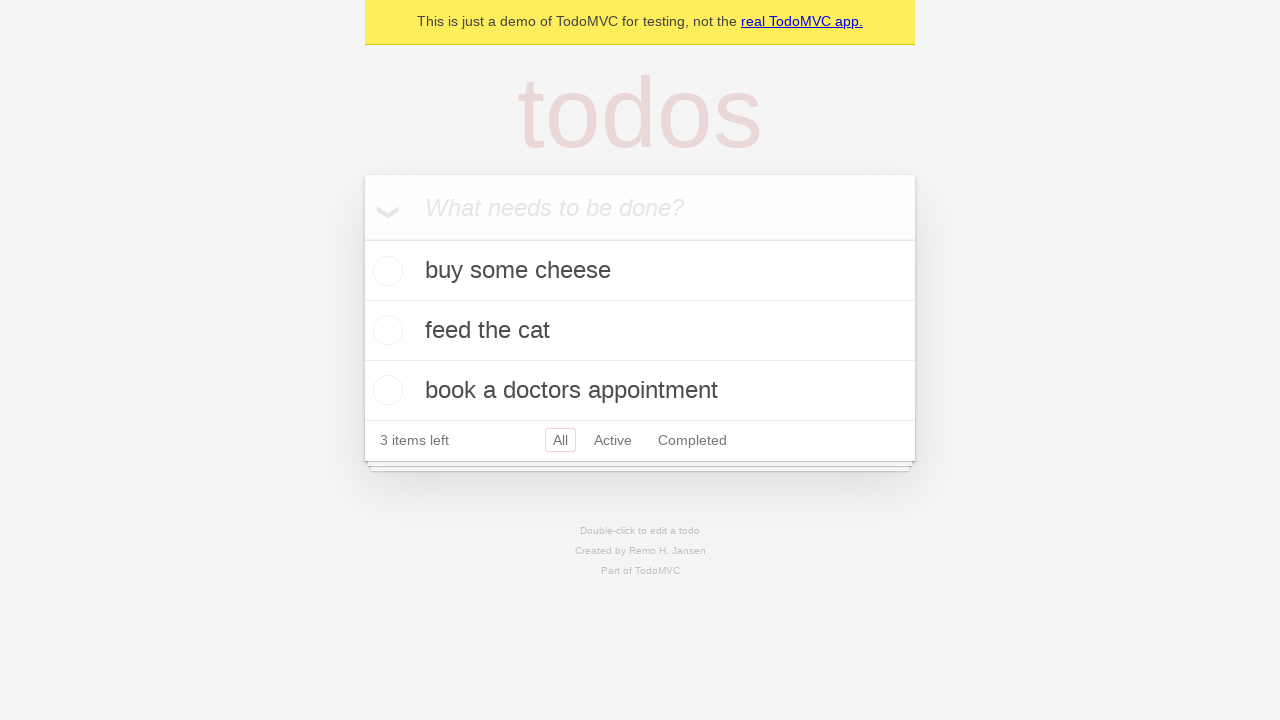

Waited for third todo item to appear
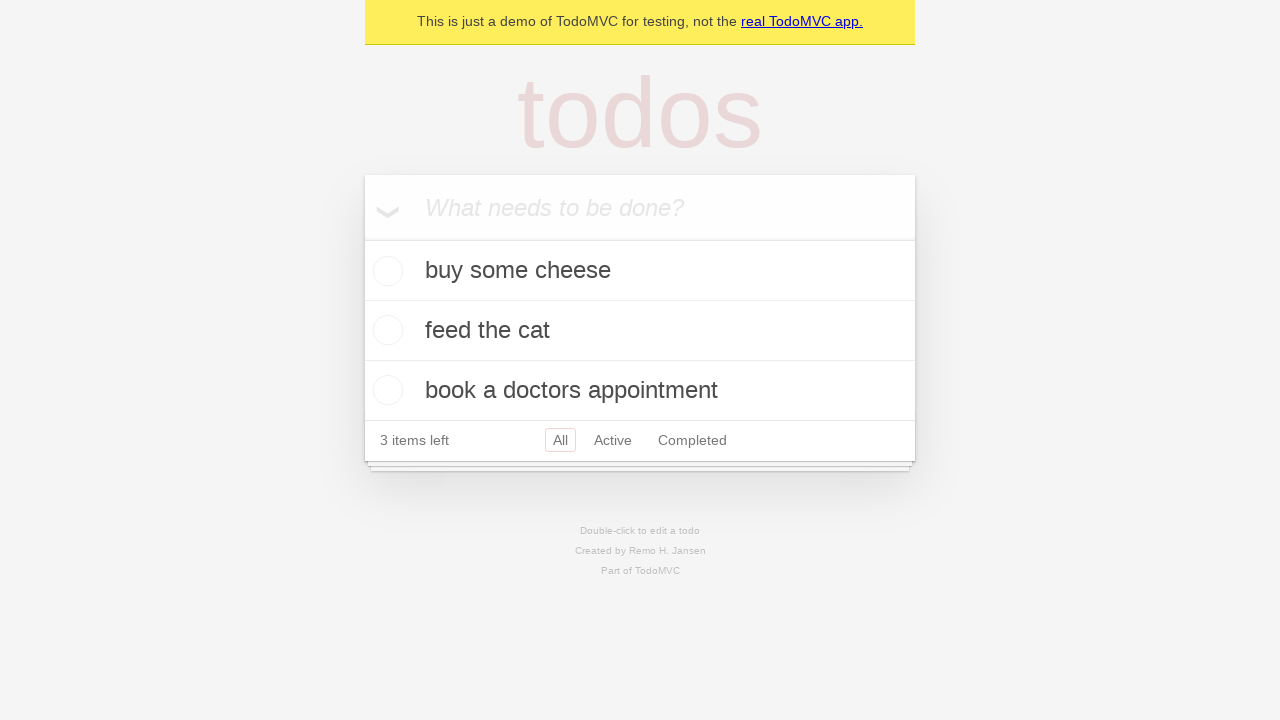

Verified '3 items left' counter is displayed
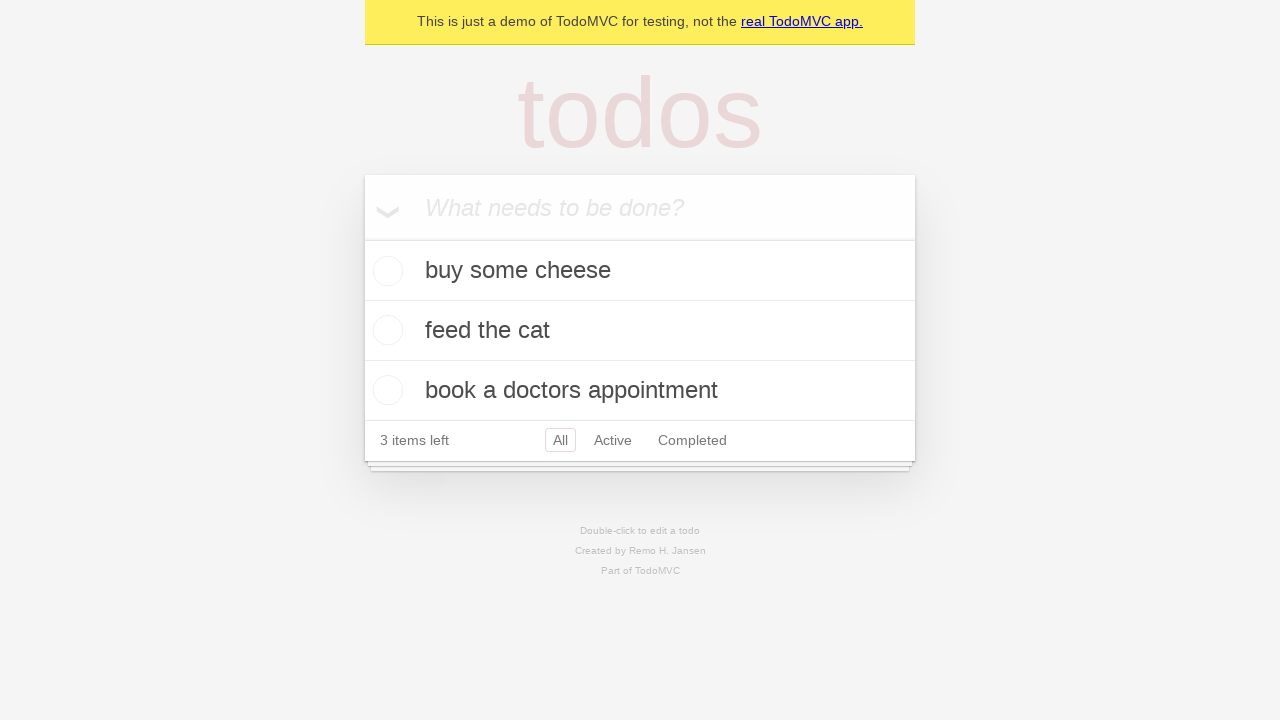

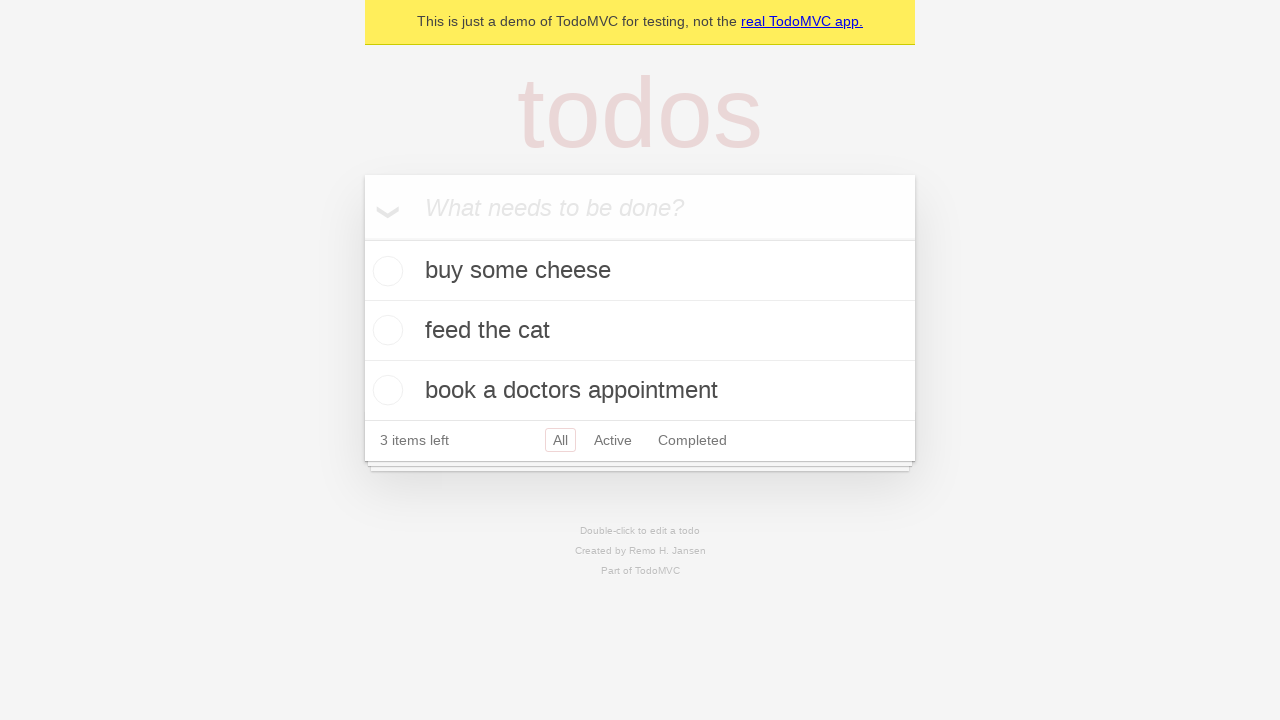